Tests the book search functionality by searching for an author name and verifying that the expected book title appears in the results

Starting URL: https://demoqa.com/books

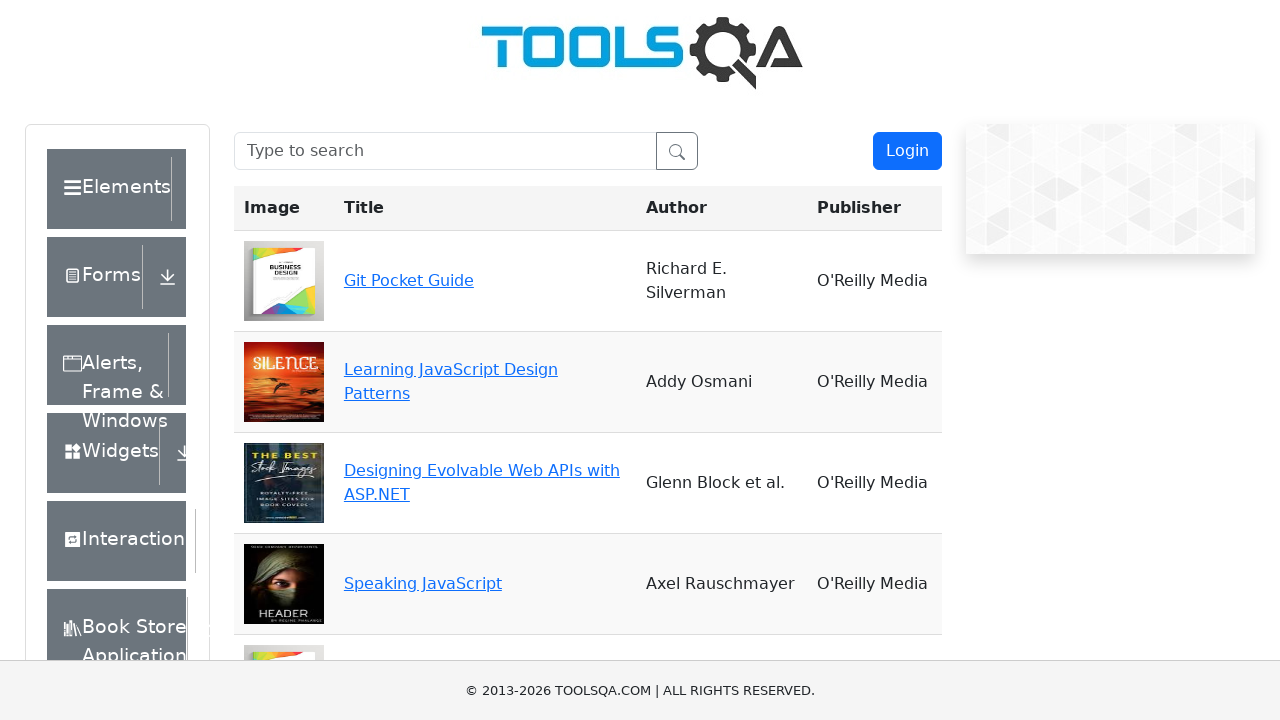

Filled search box with author name 'Kyle Simpson' on [placeholder='Type to search']
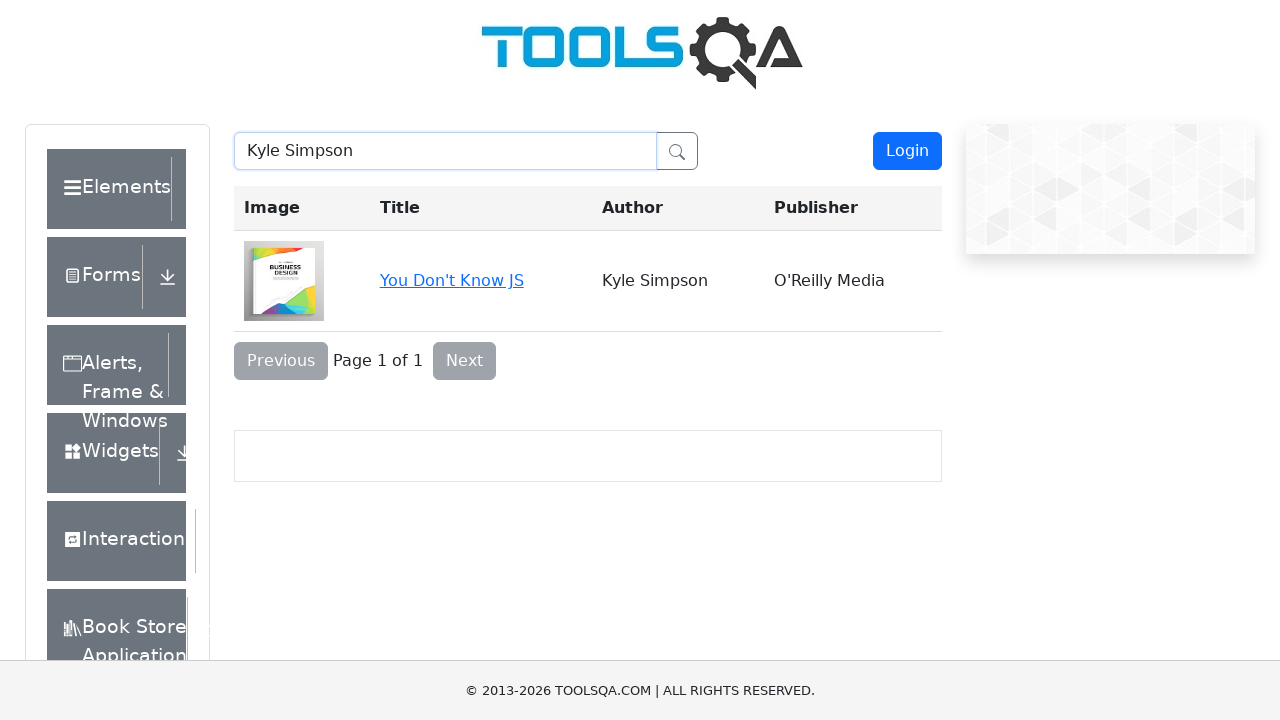

Waited for book title 'You Don't Know JS' to appear in search results
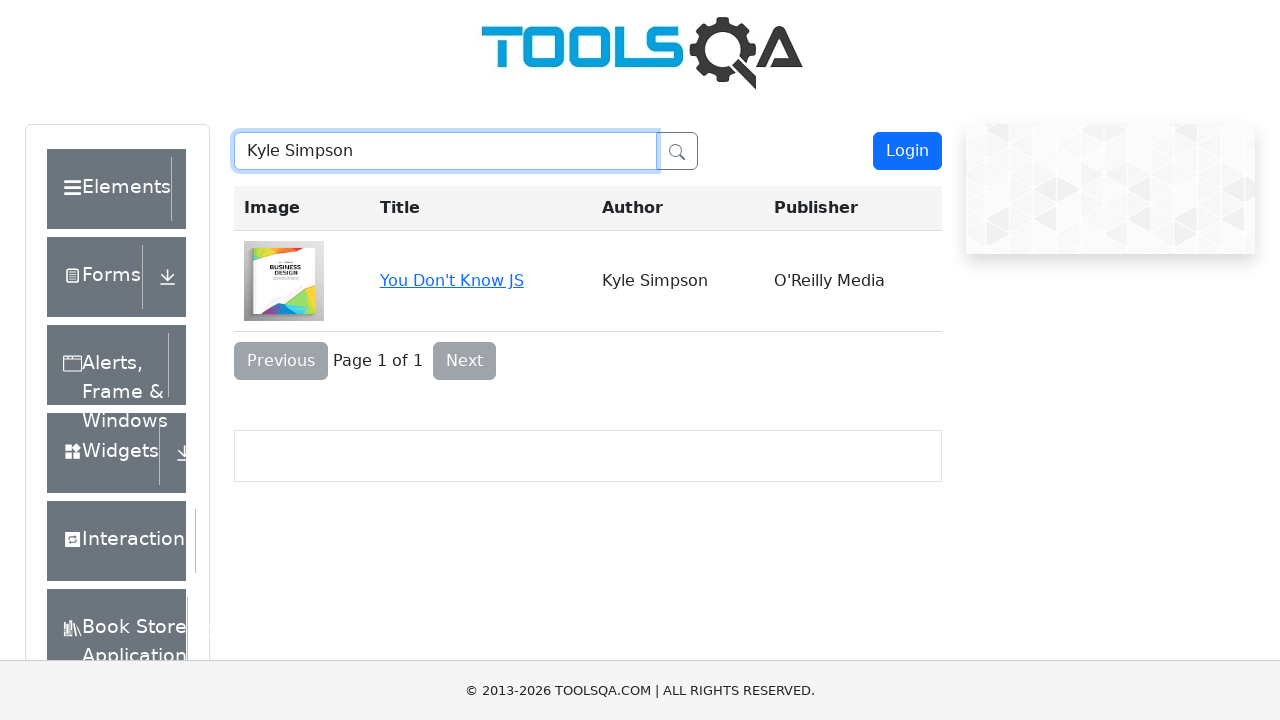

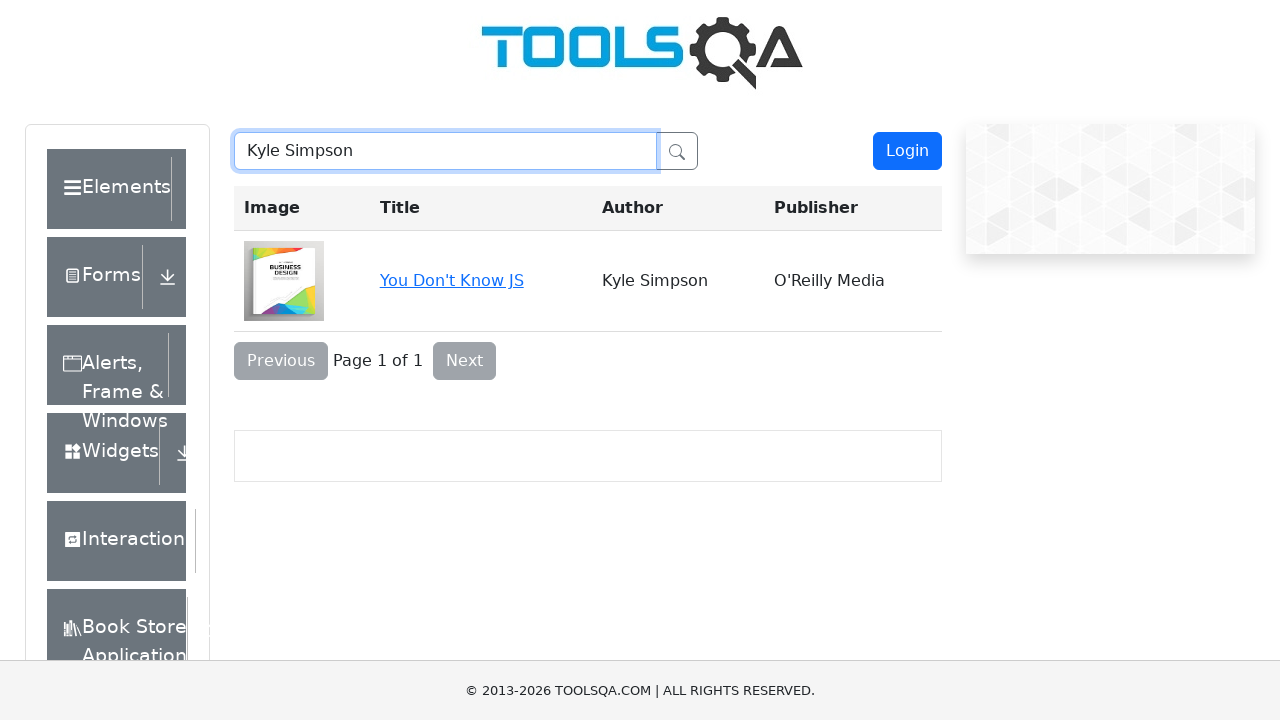